Tests context menu functionality by right-clicking on an element, selecting an option from the context menu, and accepting the resulting alert dialog

Starting URL: https://swisnl.github.io/jQuery-contextMenu/demo.html

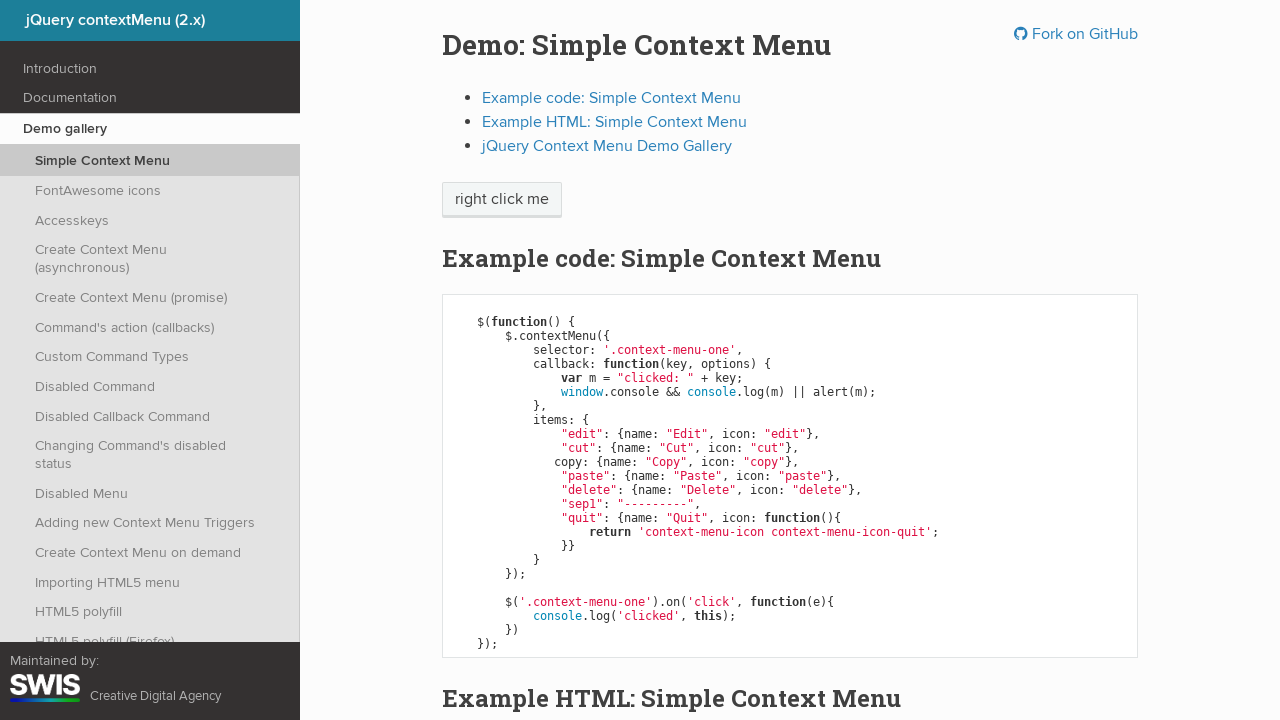

Right-clicked on context menu demo element at (502, 200) on span.context-menu-one
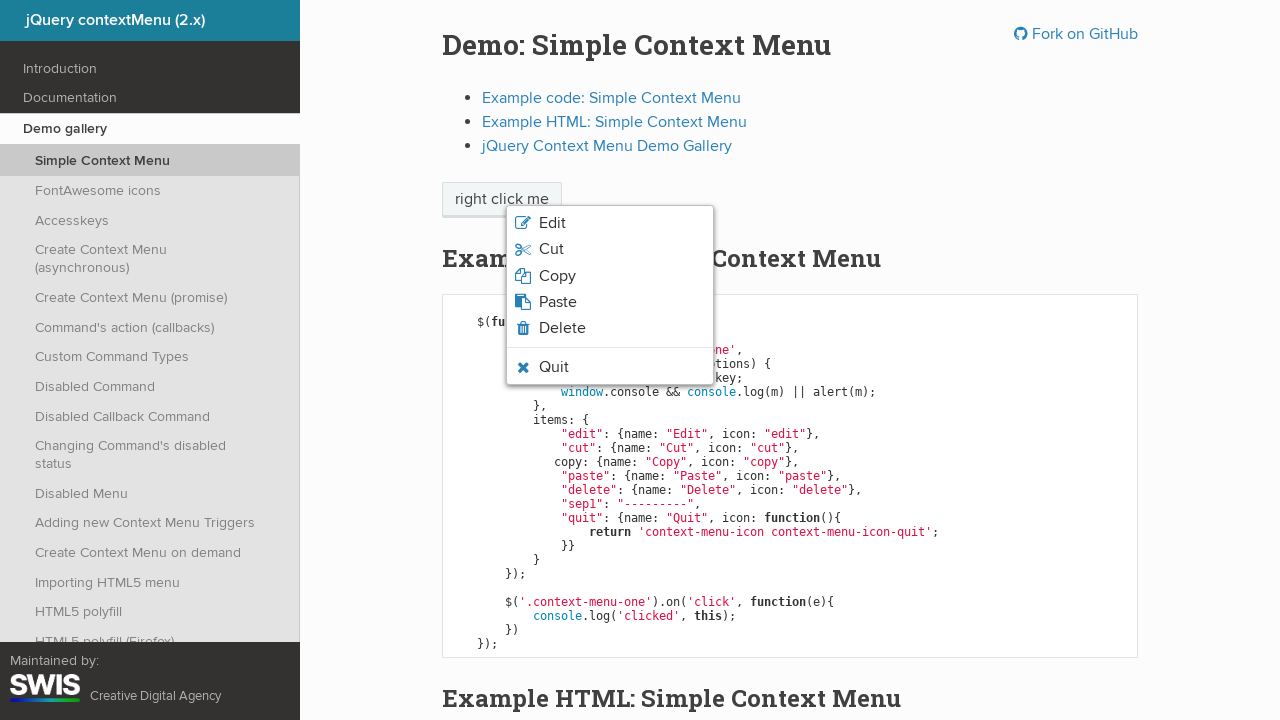

Clicked on Edit option in context menu at (610, 223) on ul.context-menu-list li:first-child
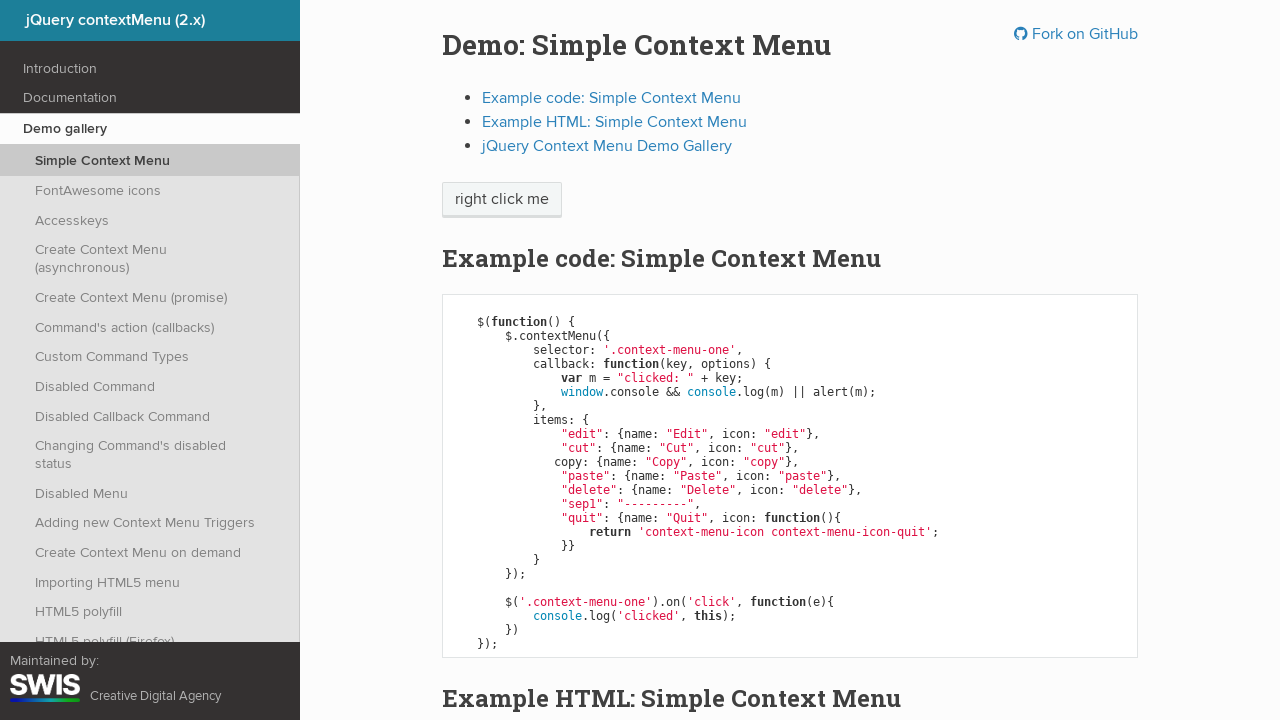

Alert dialog accepted
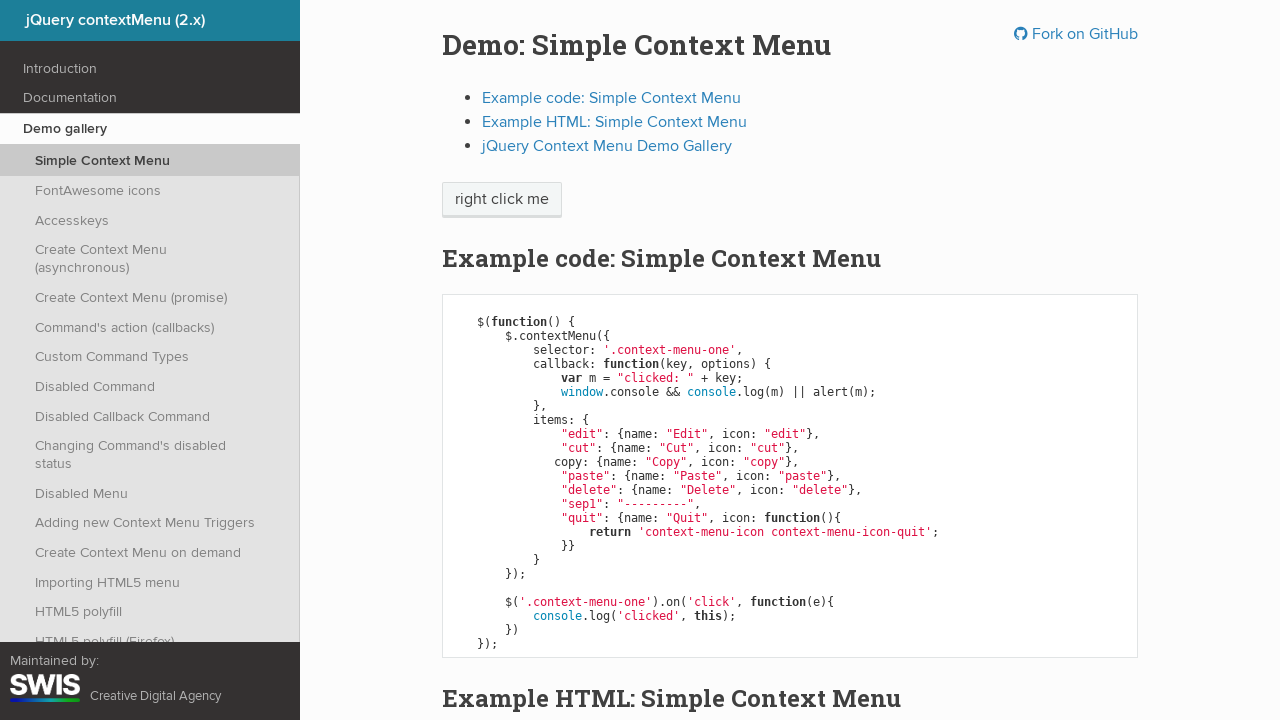

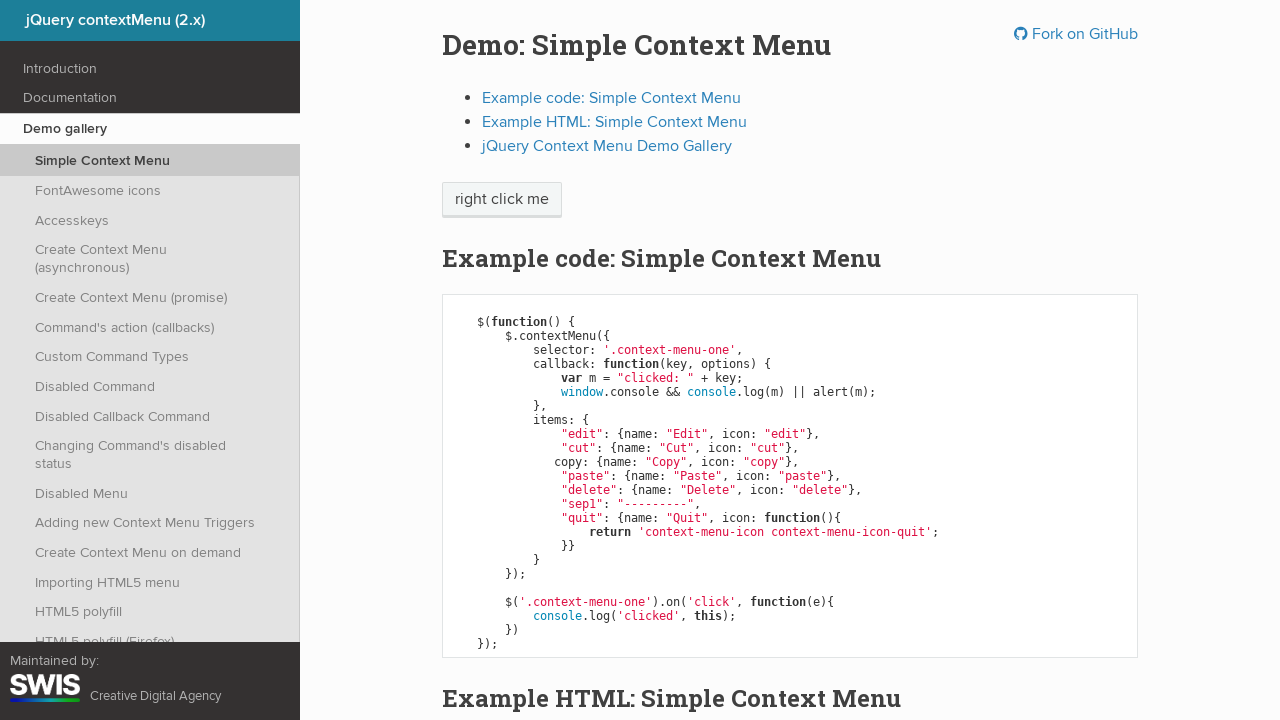